Tests dropdown selection functionality by selecting currency options using different methods (by index, visible text, and value)

Starting URL: https://rahulshettyacademy.com/dropdownsPractise/

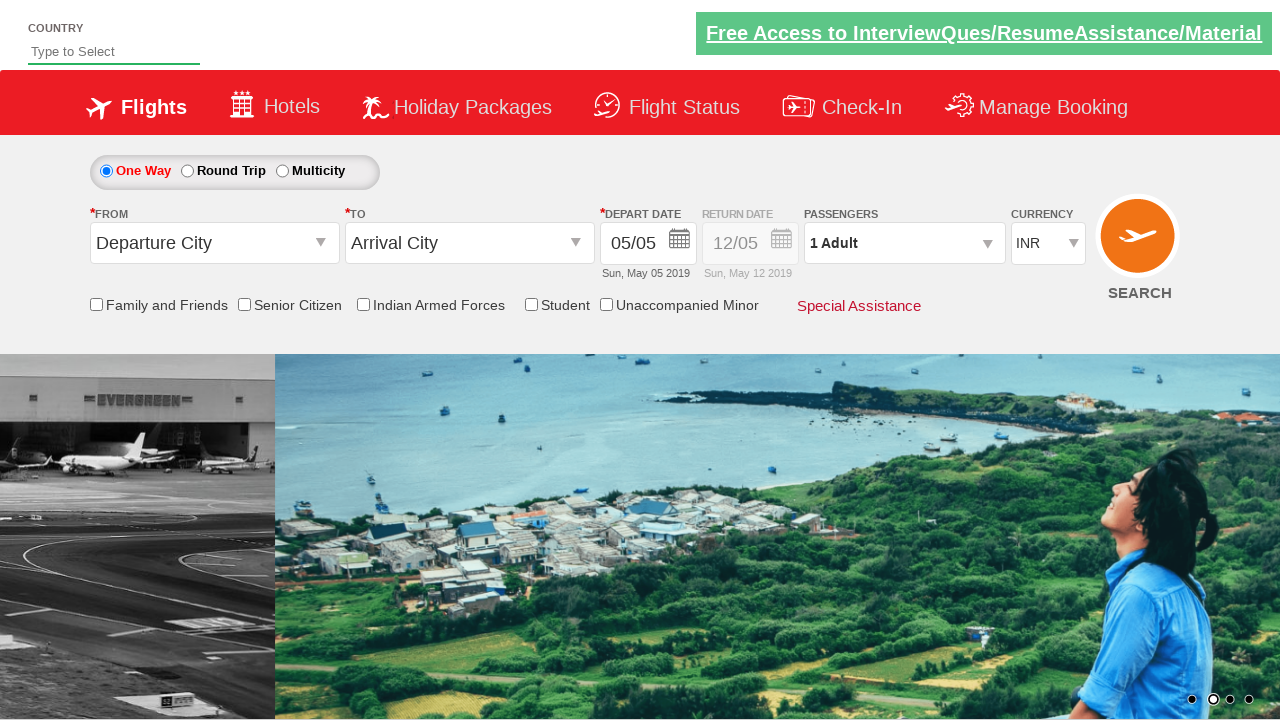

Located currency dropdown element
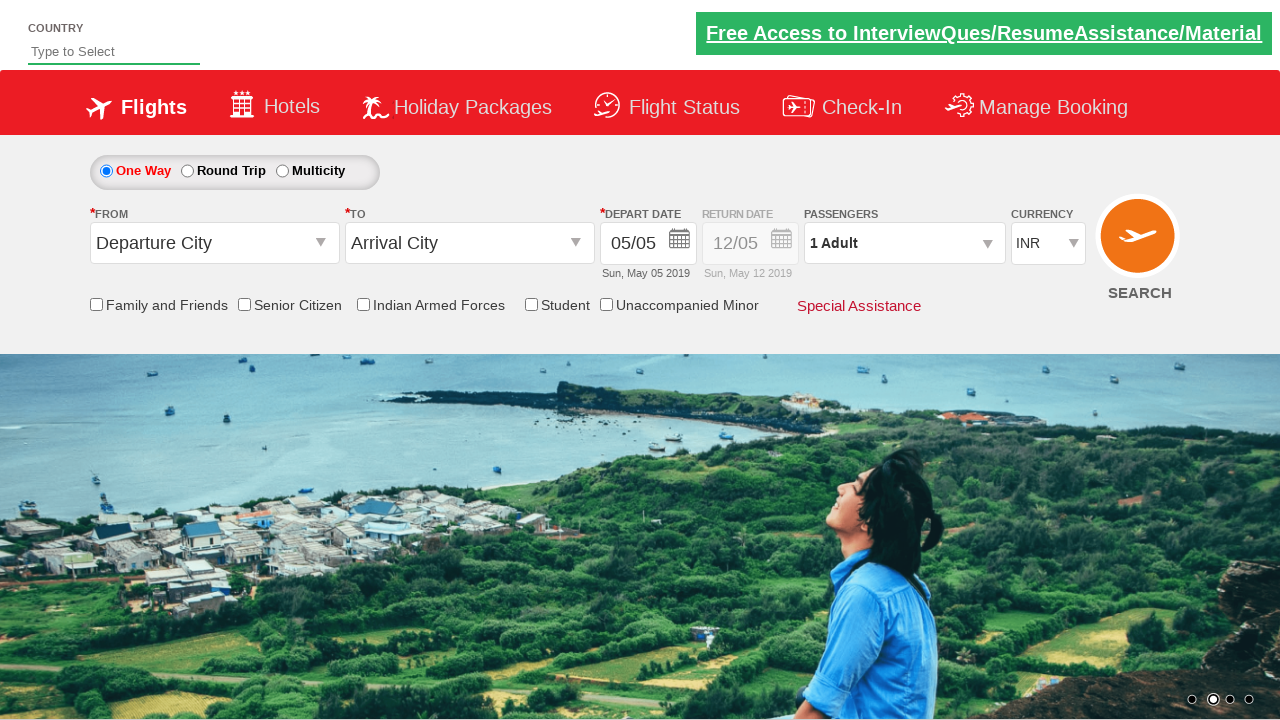

Selected currency dropdown option by index 3 (4th option) on #ctl00_mainContent_DropDownListCurrency
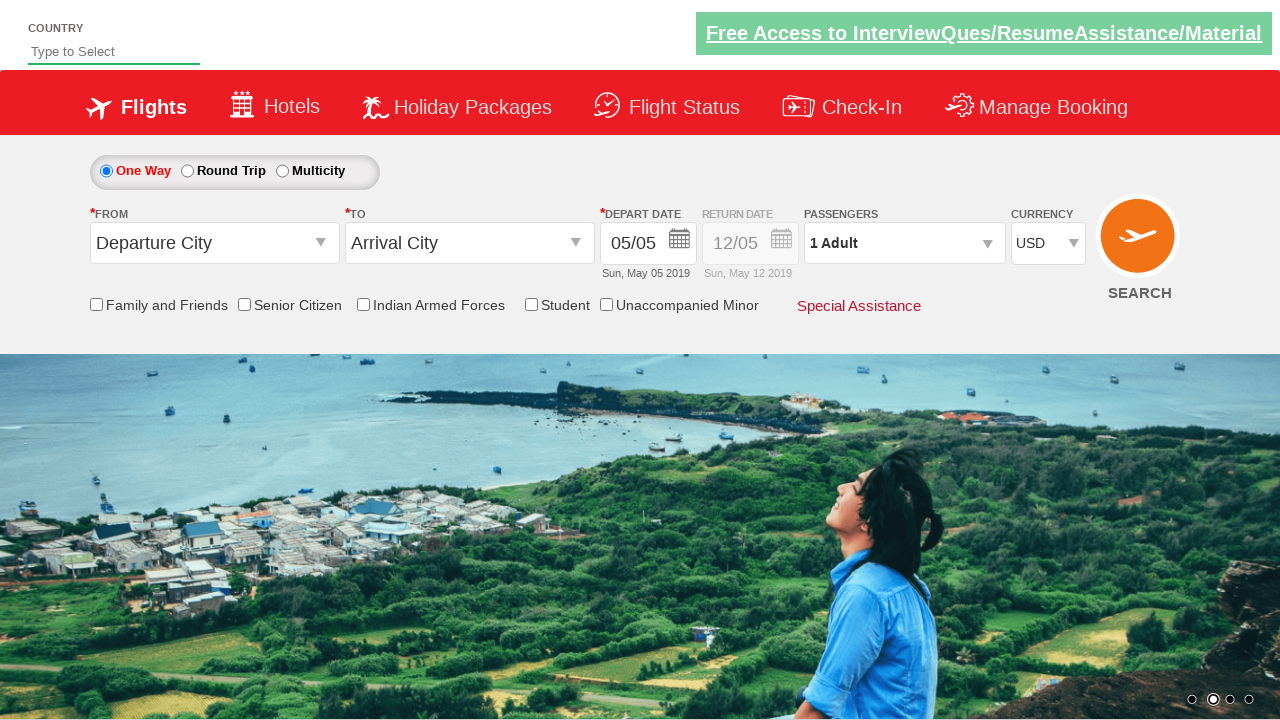

Selected currency dropdown option by visible text 'INR' on #ctl00_mainContent_DropDownListCurrency
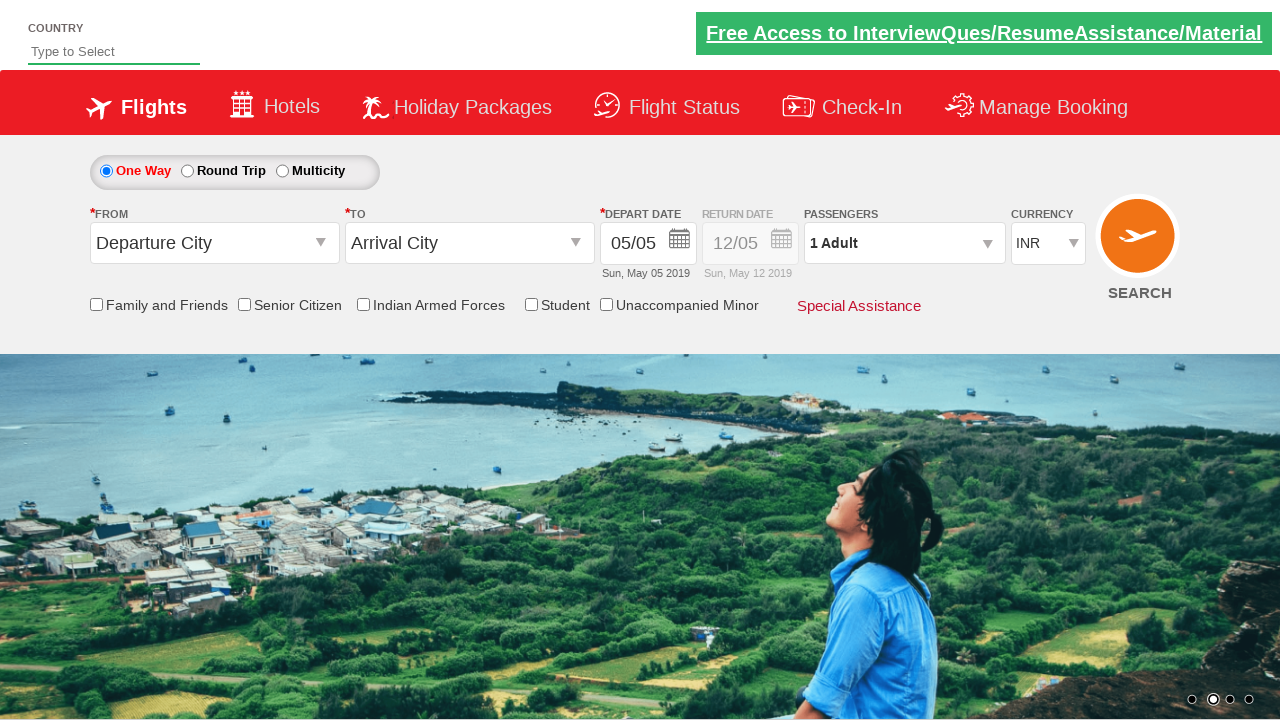

Selected currency dropdown option by value 'AED' on #ctl00_mainContent_DropDownListCurrency
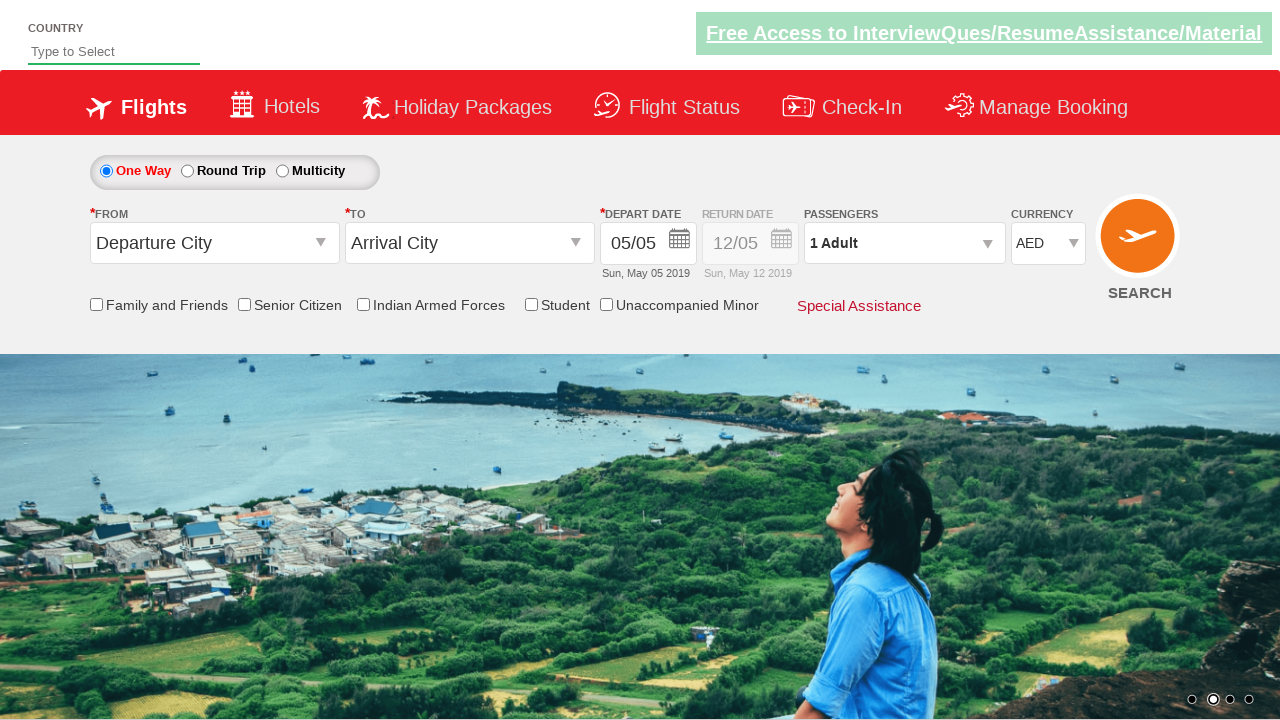

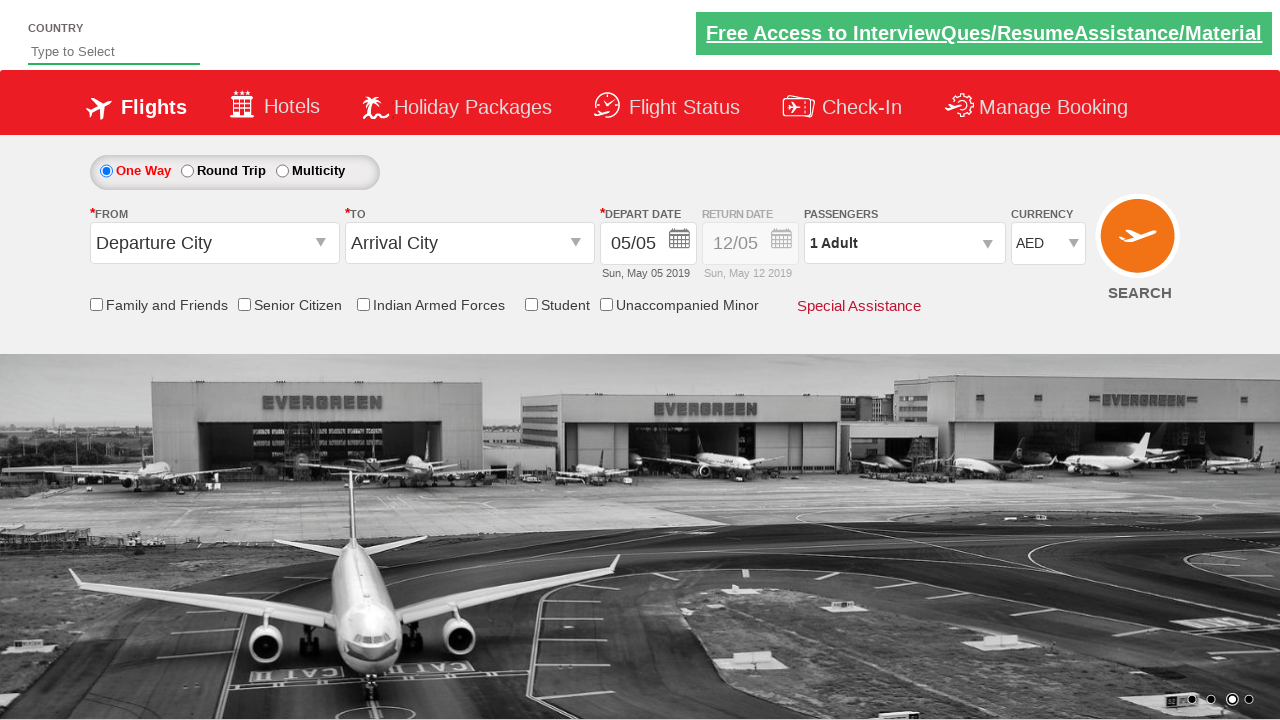